Tests text input functionality on a demo text box by using keyboard actions to type text into a username field

Starting URL: https://demoqa.com/text-box

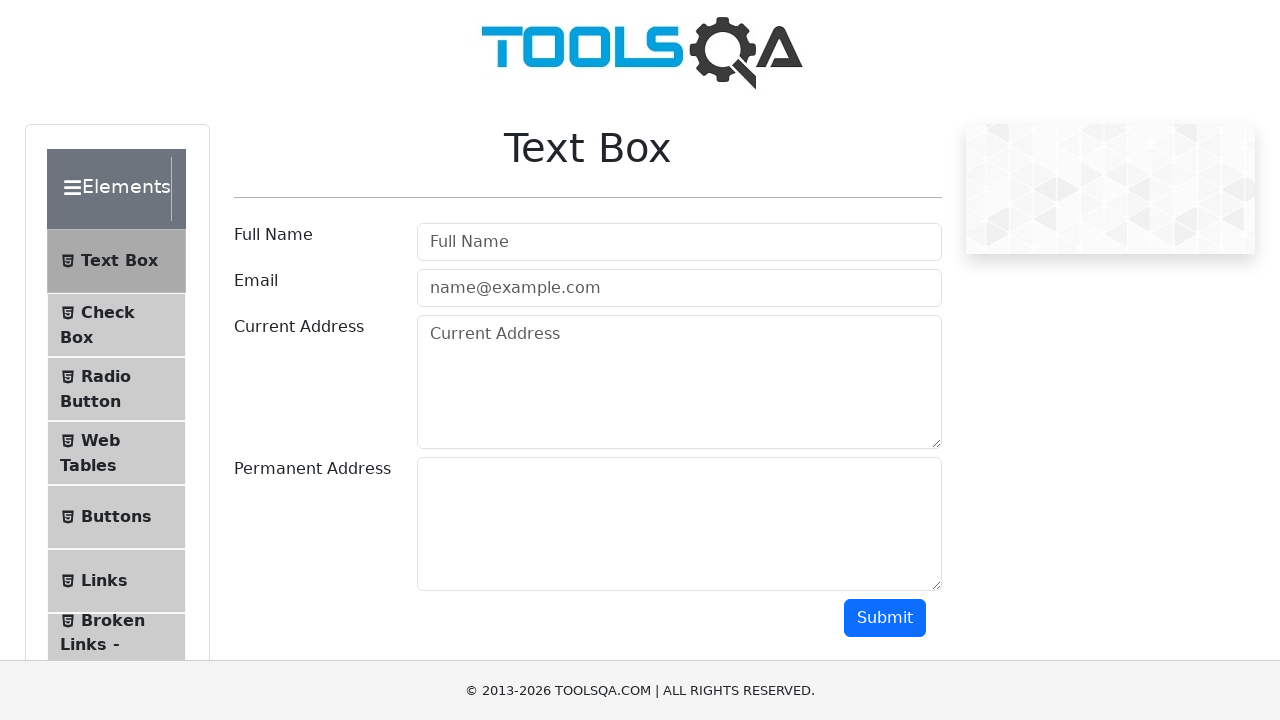

Waited 2 seconds for page to load
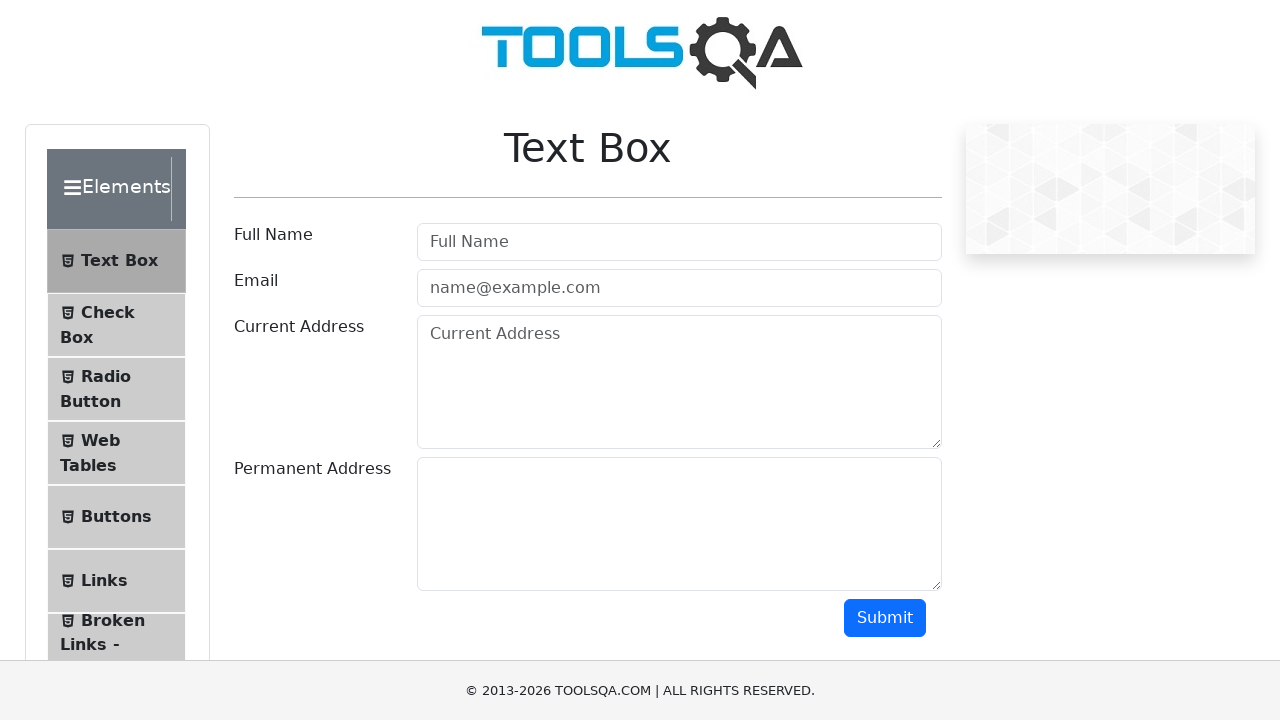

Filled username field with 'MLL' on #userName
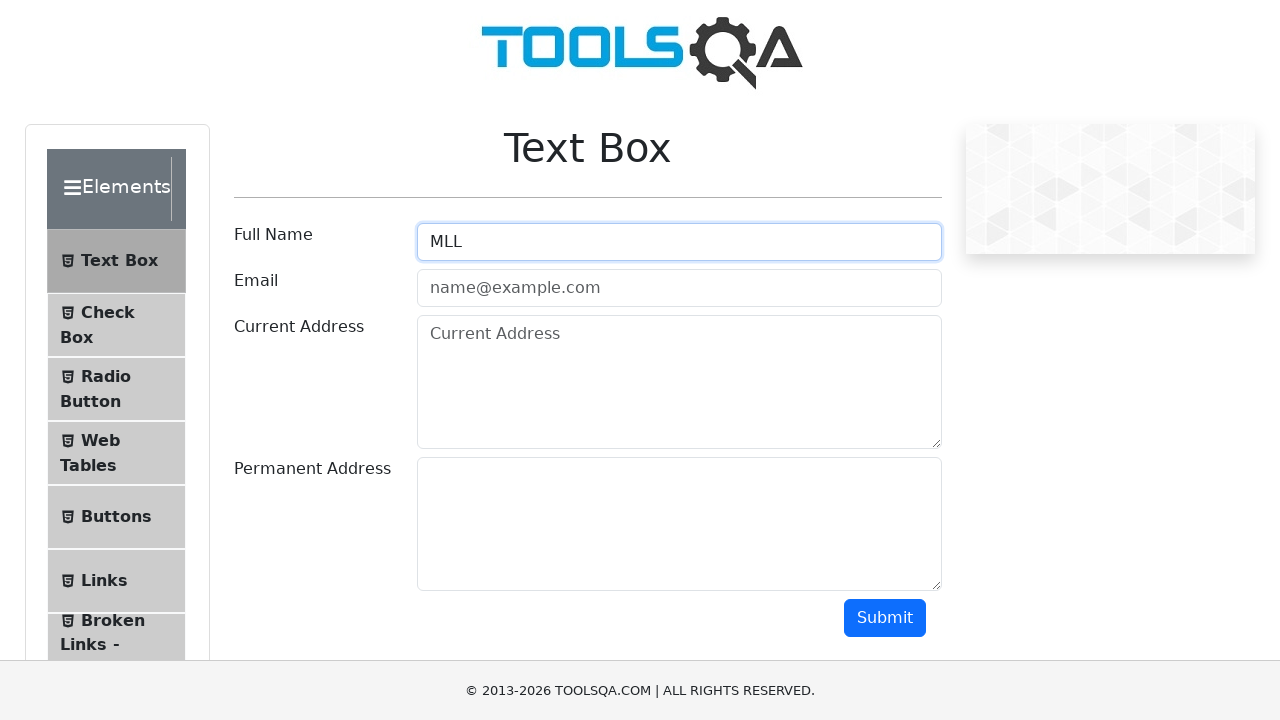

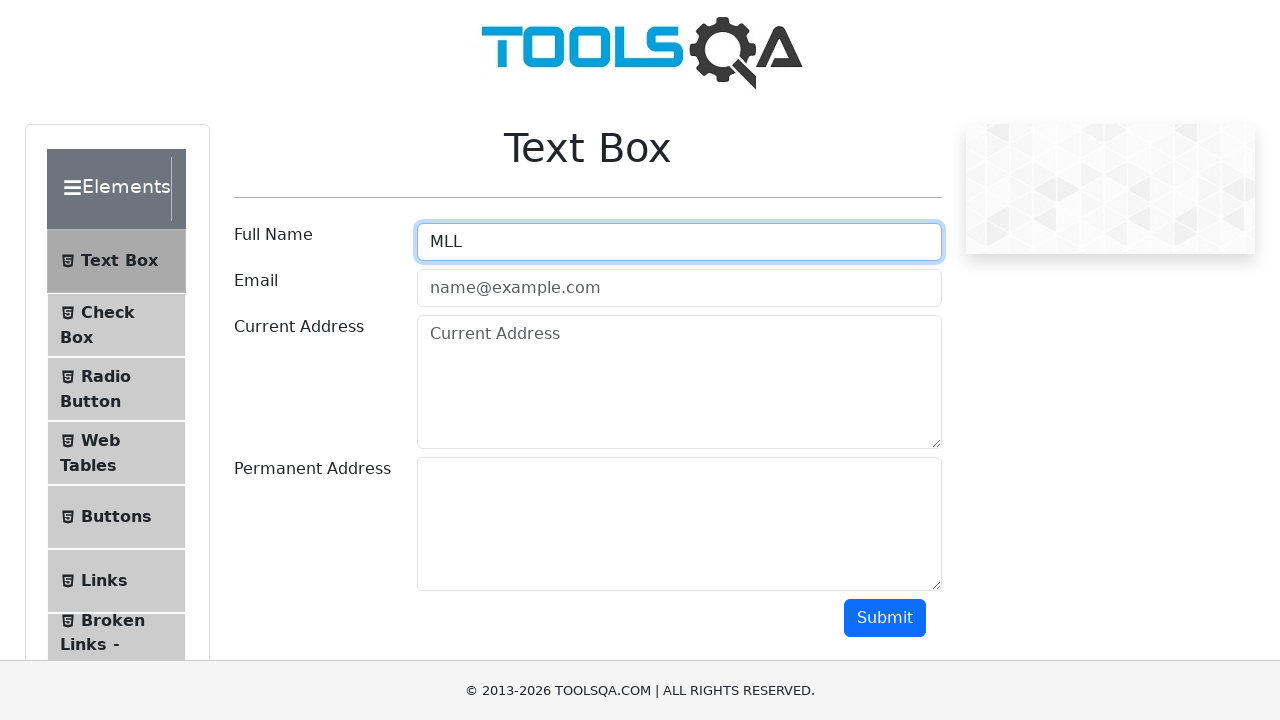